Tests a signup/contact form by filling in first name, last name, and email fields, then submitting the form

Starting URL: http://secure-retreat-92358.herokuapp.com

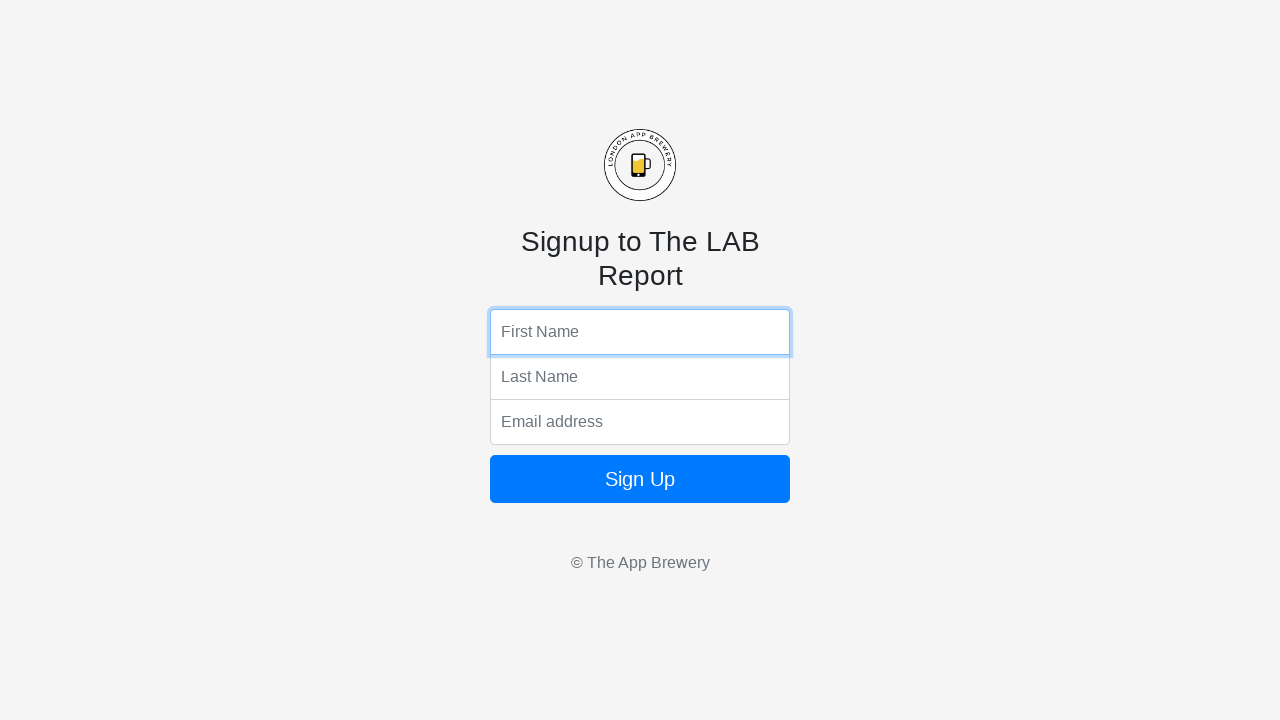

Filled first name field with 'Jonathan' on input[name='fName']
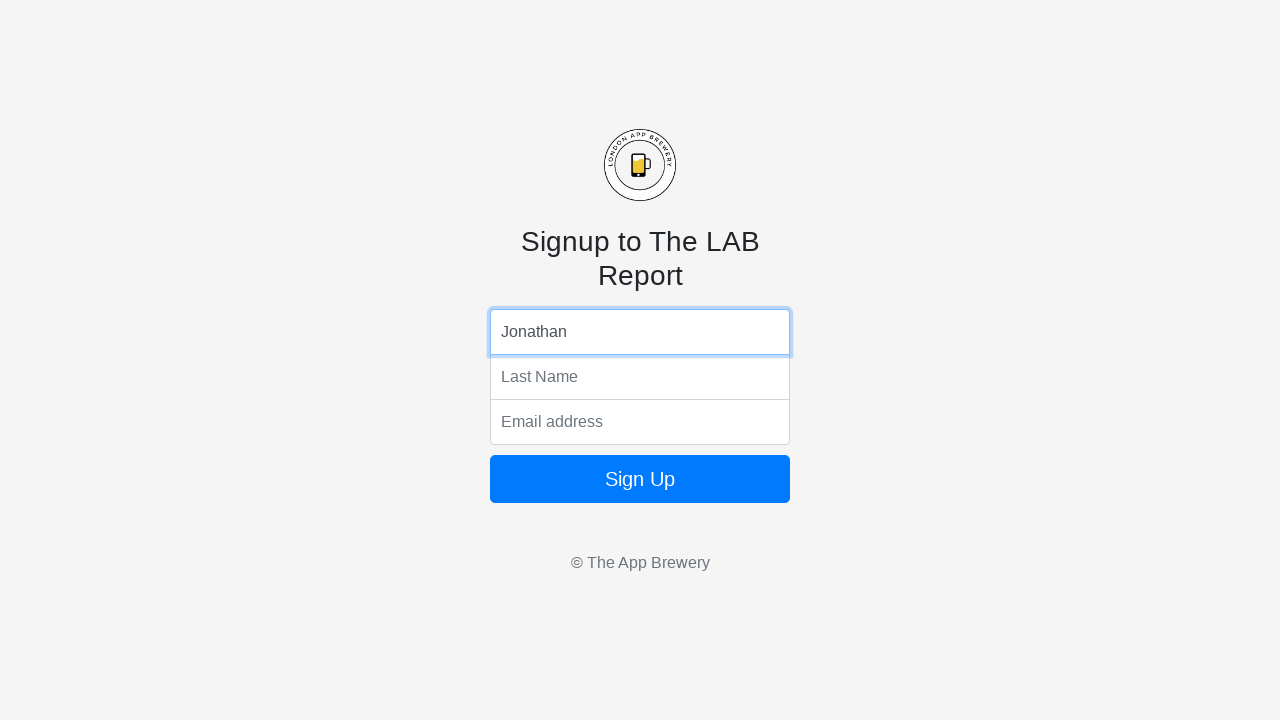

Filled last name field with 'Mitchell' on input[name='lName']
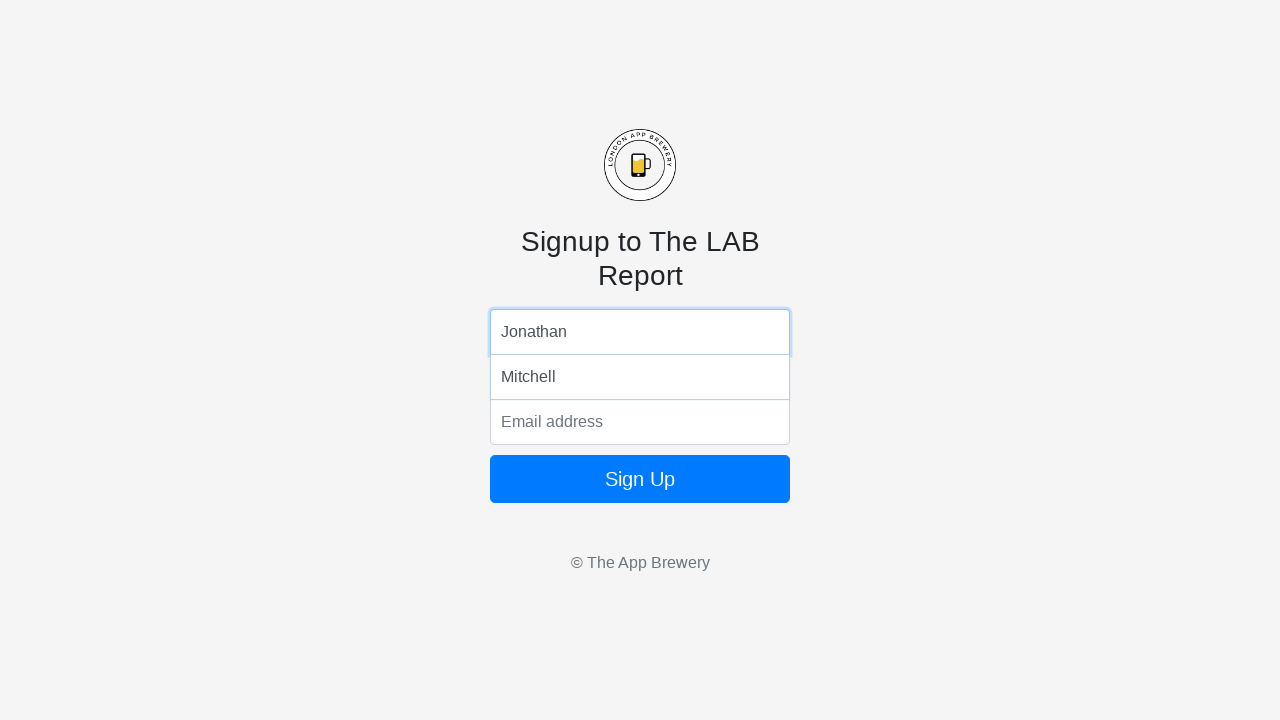

Filled email field with 'jonathan.mitchell@example.com' on input[name='email']
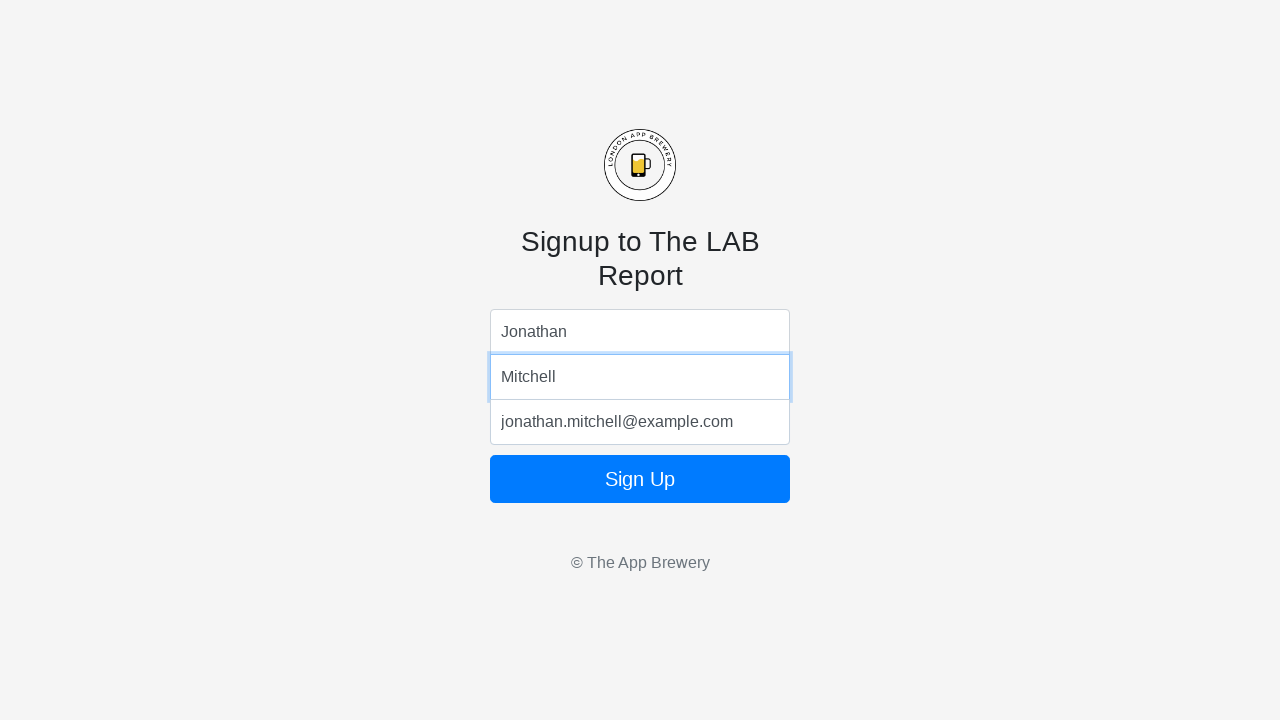

Clicked submit button to submit the form at (640, 479) on button
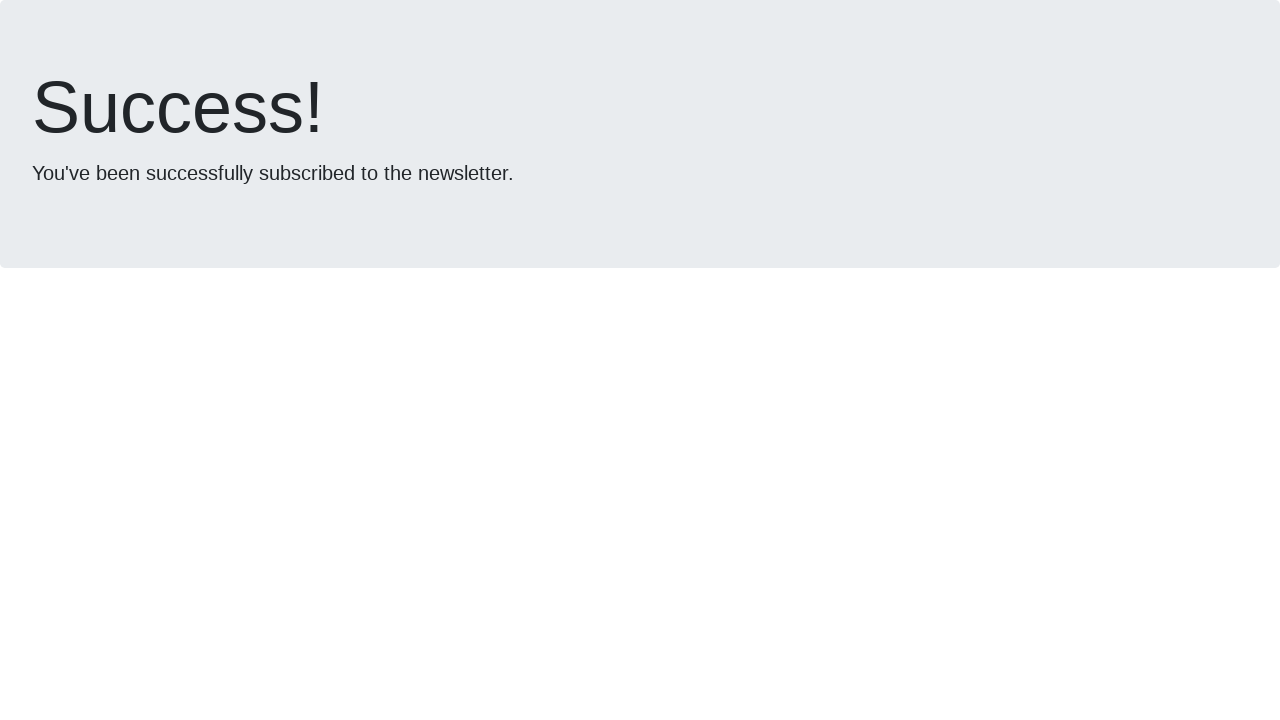

Waited for form submission to complete
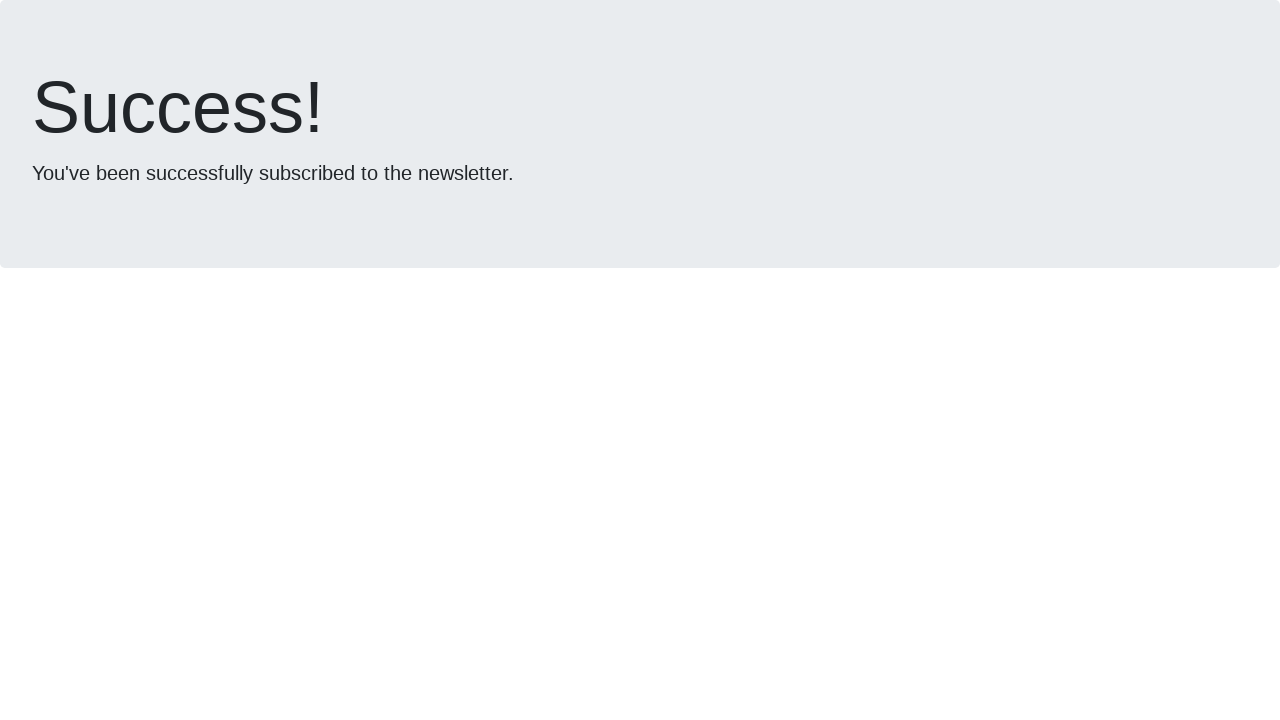

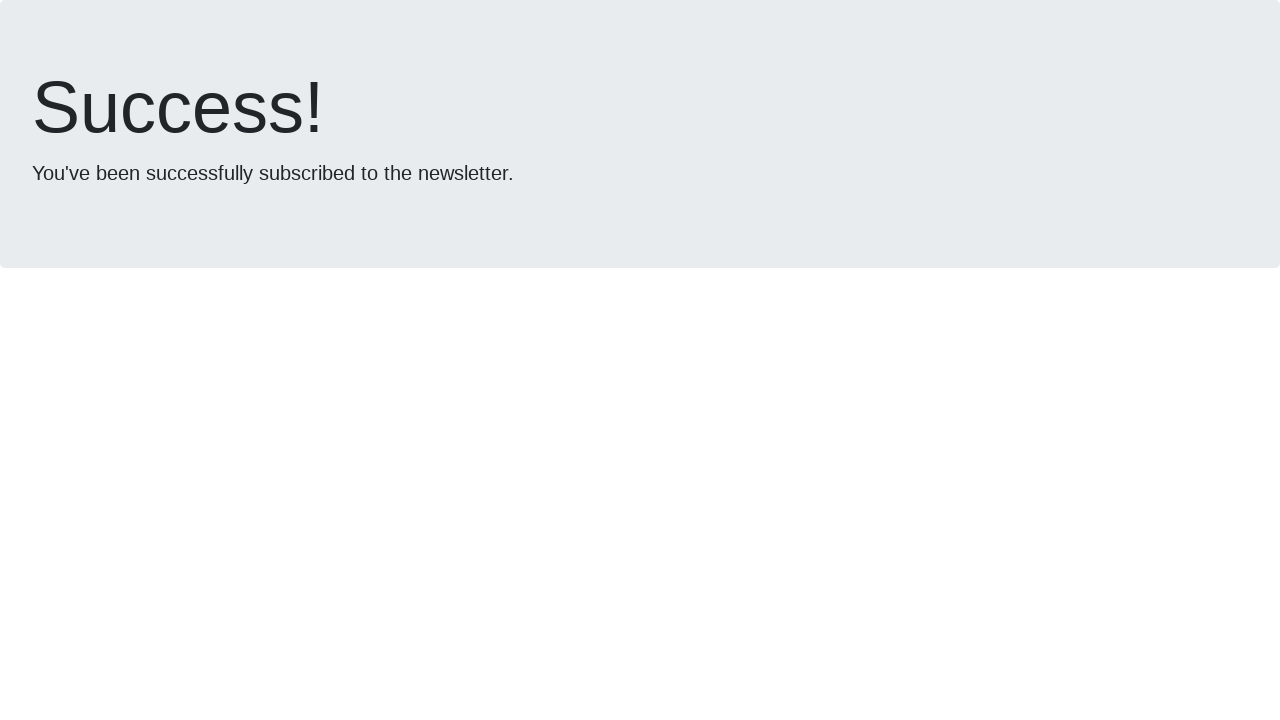